Tests drag-and-drop functionality within an iframe on the jQuery UI demo page by dragging a source element onto a destination drop target.

Starting URL: https://jqueryui.com/droppable/

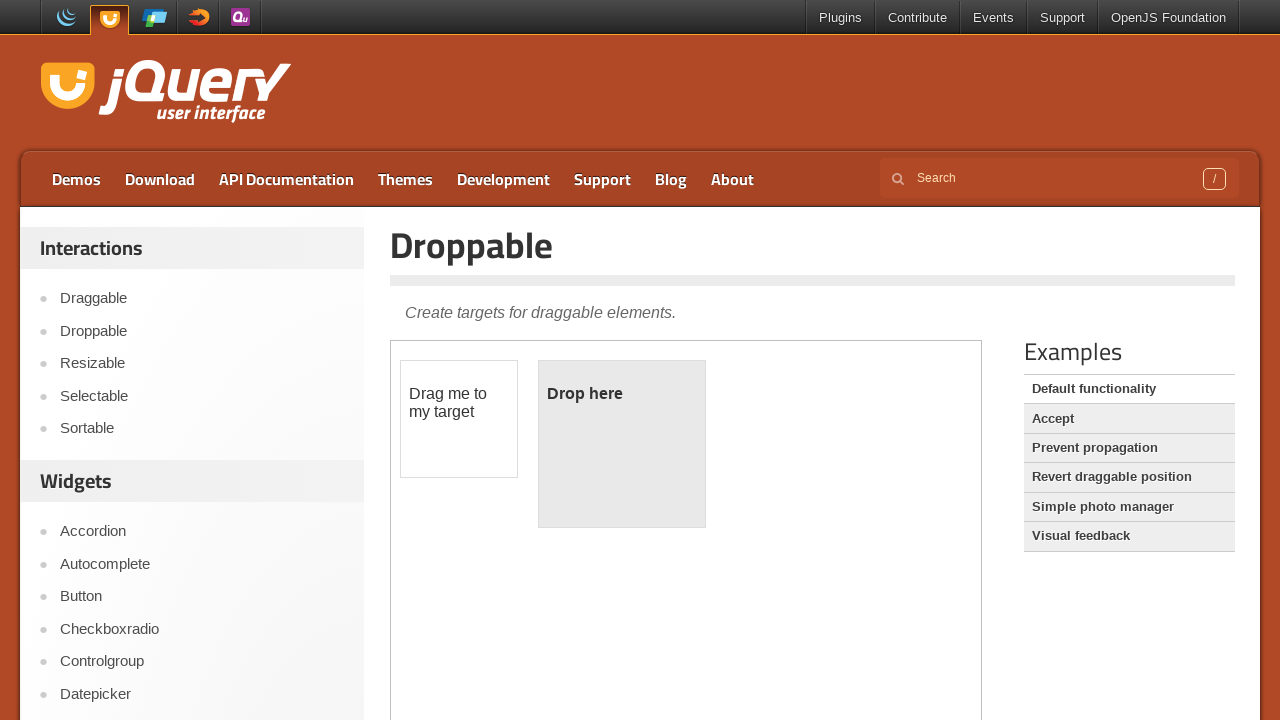

Located the demo iframe containing drag-and-drop elements
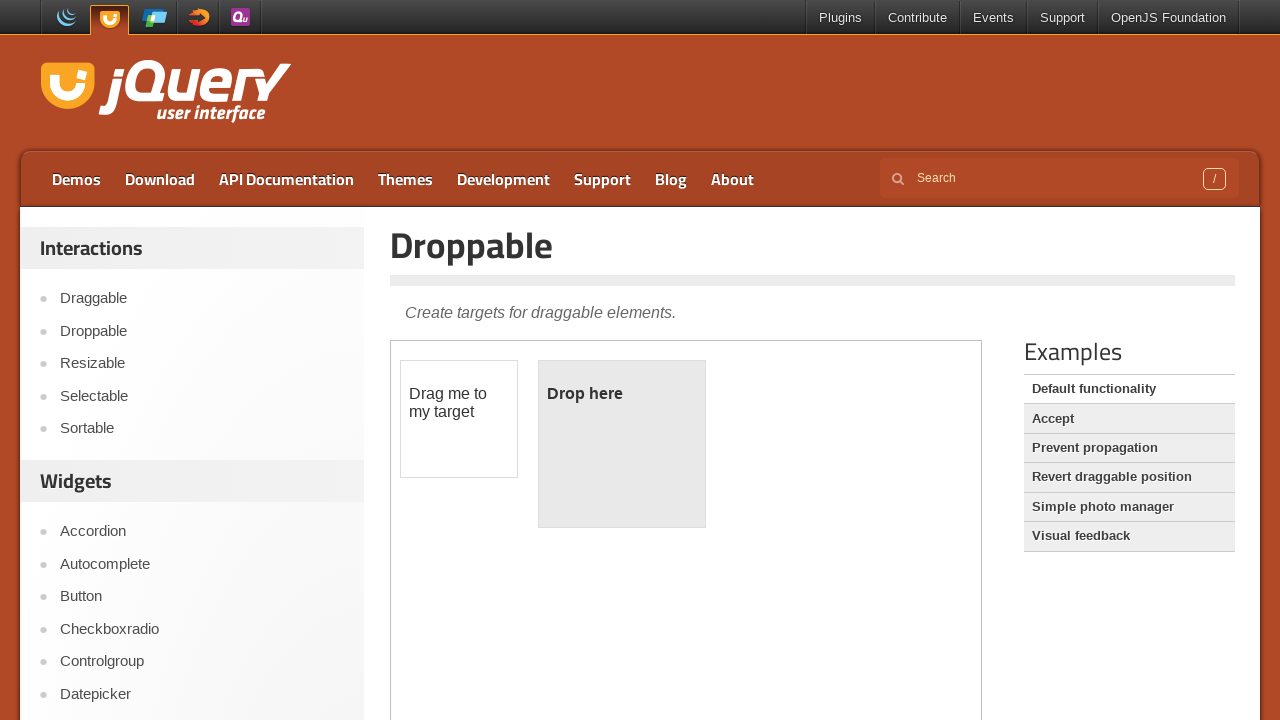

Located the draggable source element
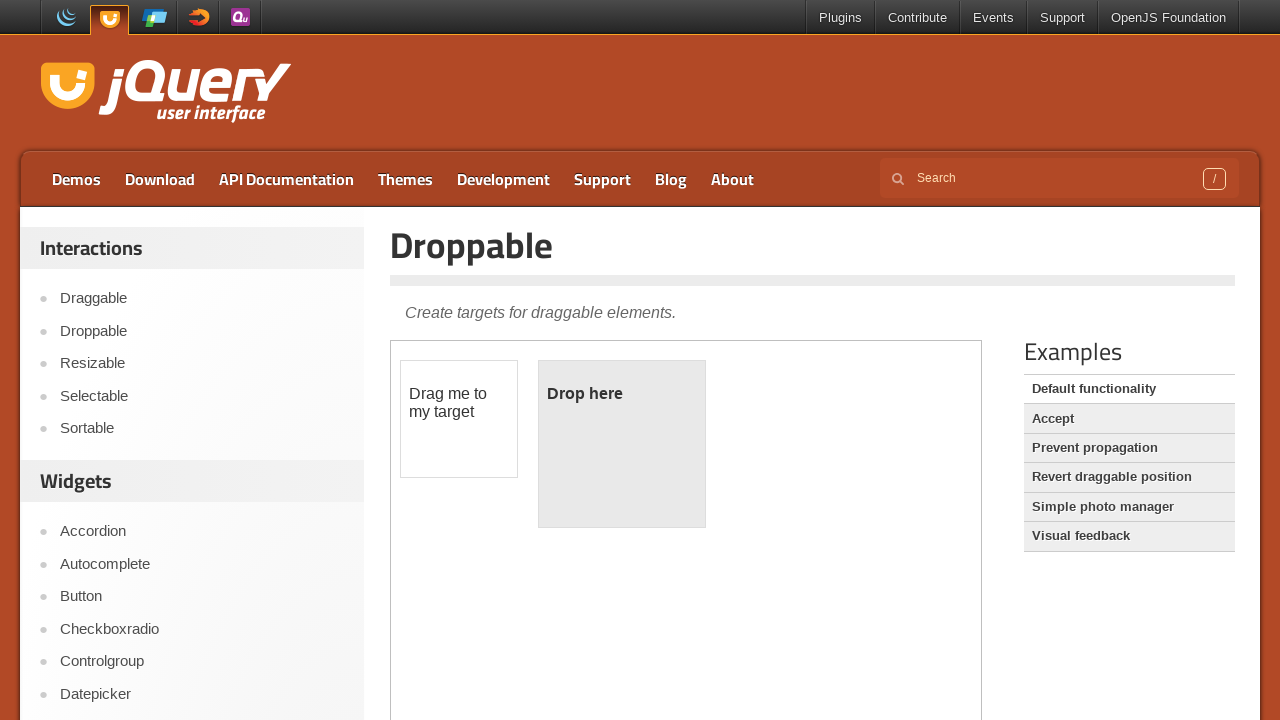

Located the droppable destination element
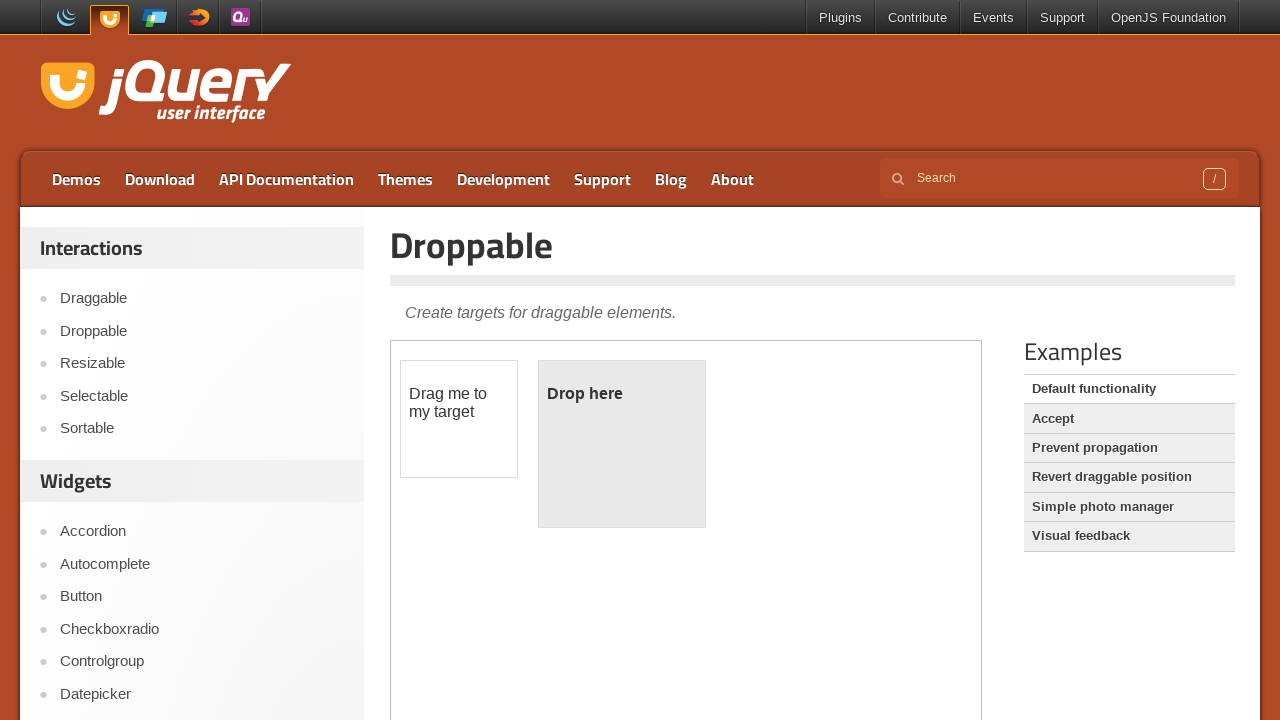

Dragged the source element onto the destination drop target at (622, 444)
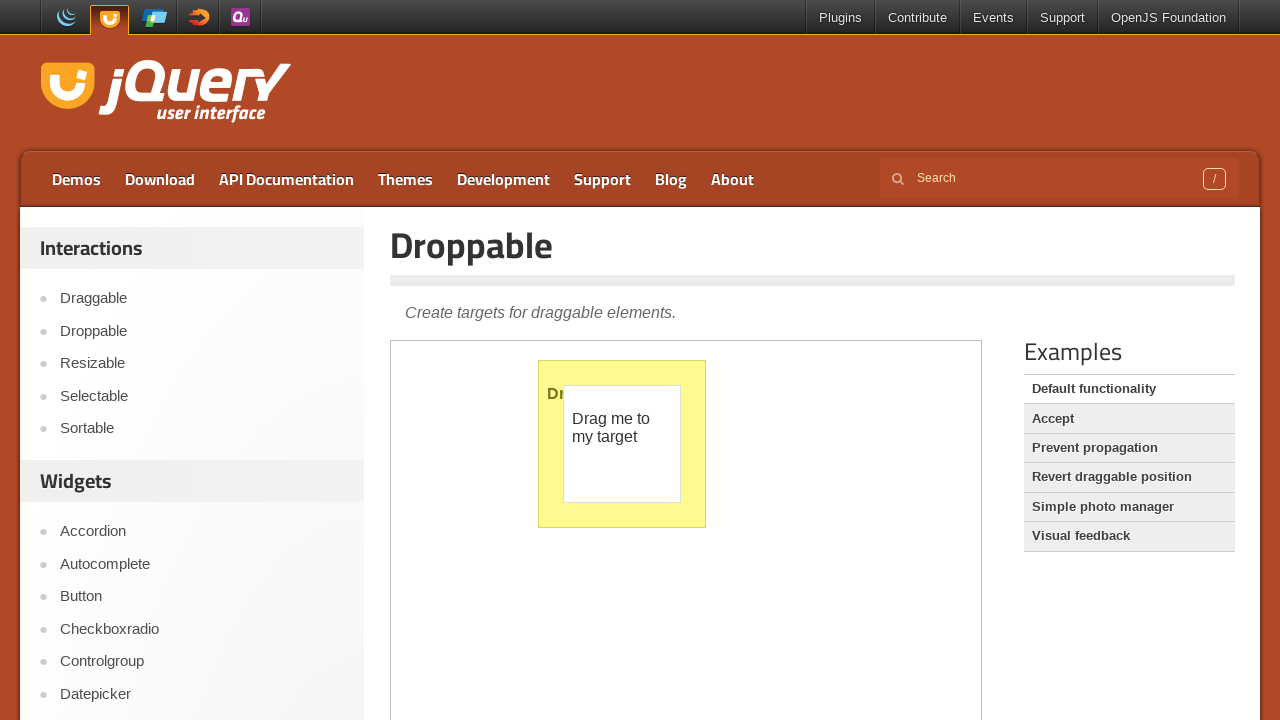

Verified the drop was successful - droppable element now displays 'Dropped!' text
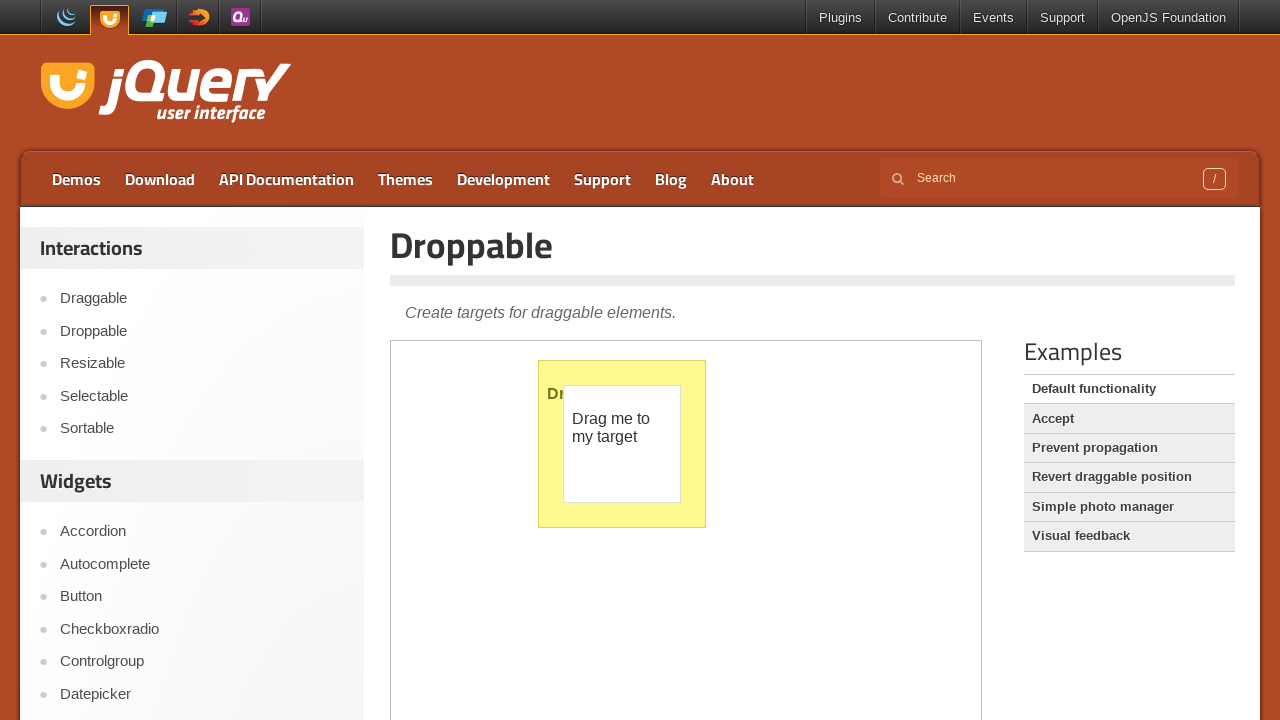

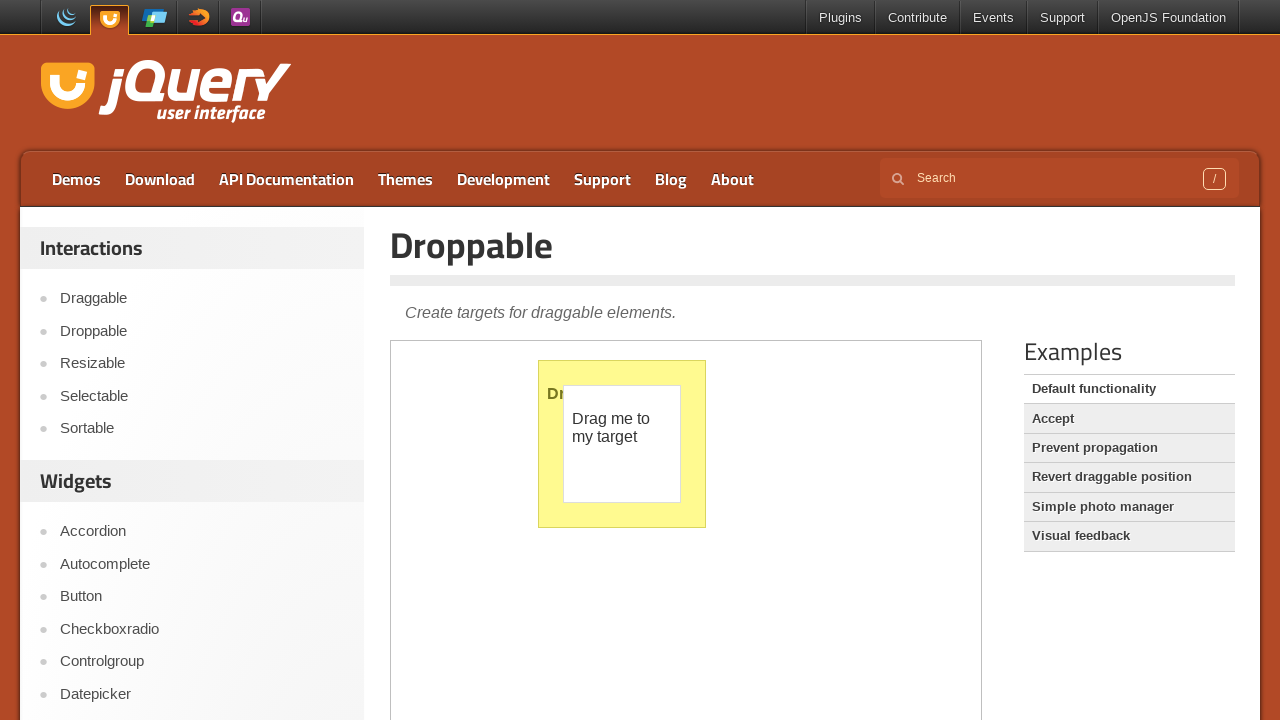